Tests the dynamic click button functionality by clicking the 'Click Me' button and verifying the success message appears

Starting URL: https://demoqa.com/buttons

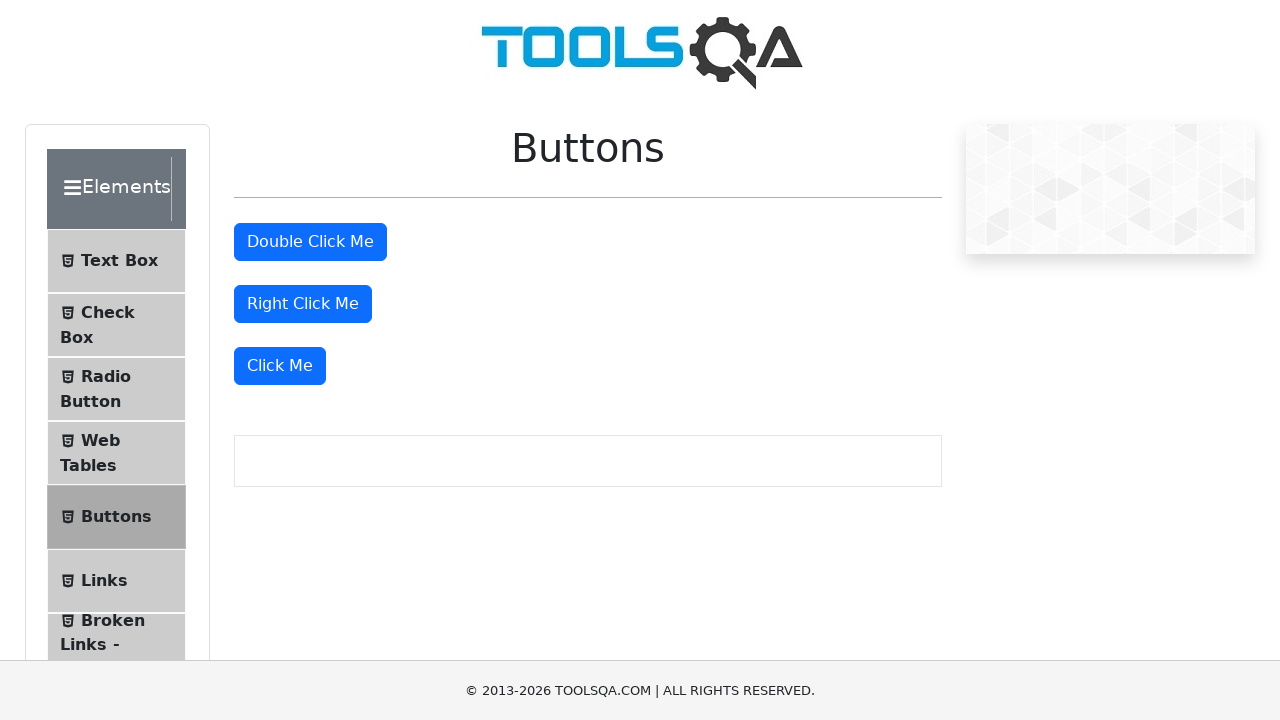

Navigated to DemoQA buttons test page
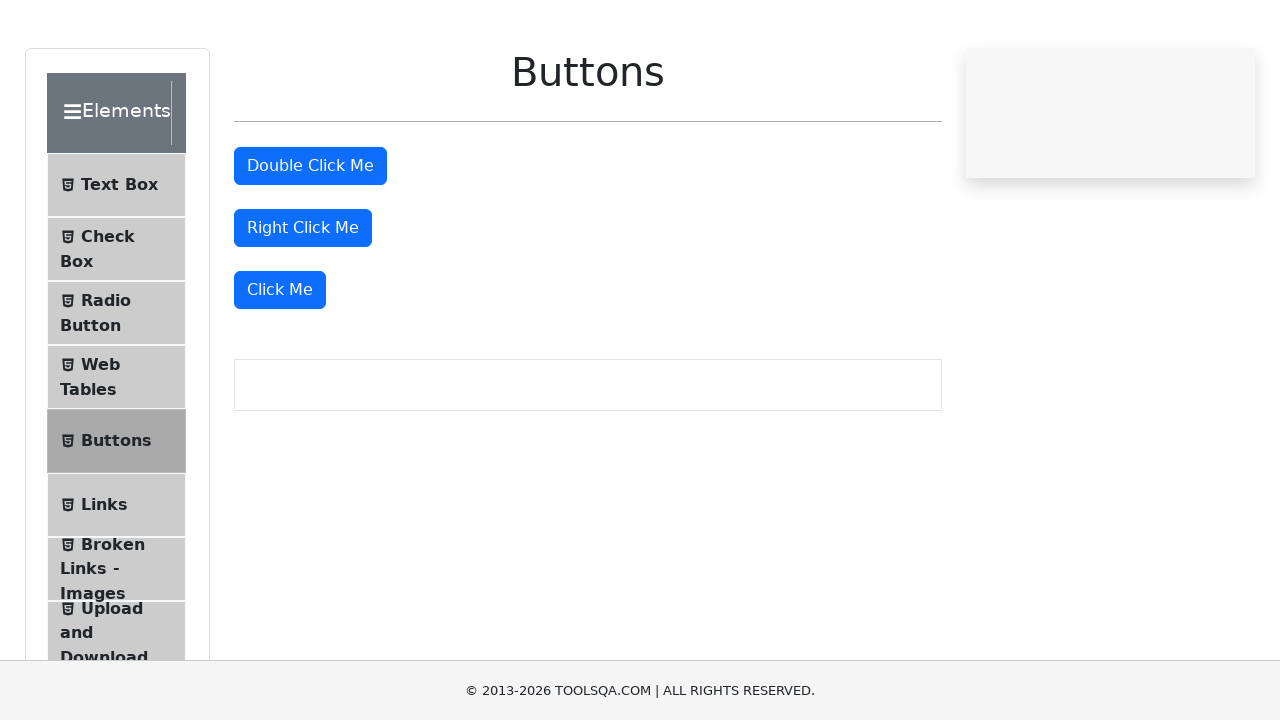

Clicked the 'Click Me' button (dynamic click) at (280, 366) on button:has-text('Click Me'):not(:has-text('Double')):not(:has-text('Right'))
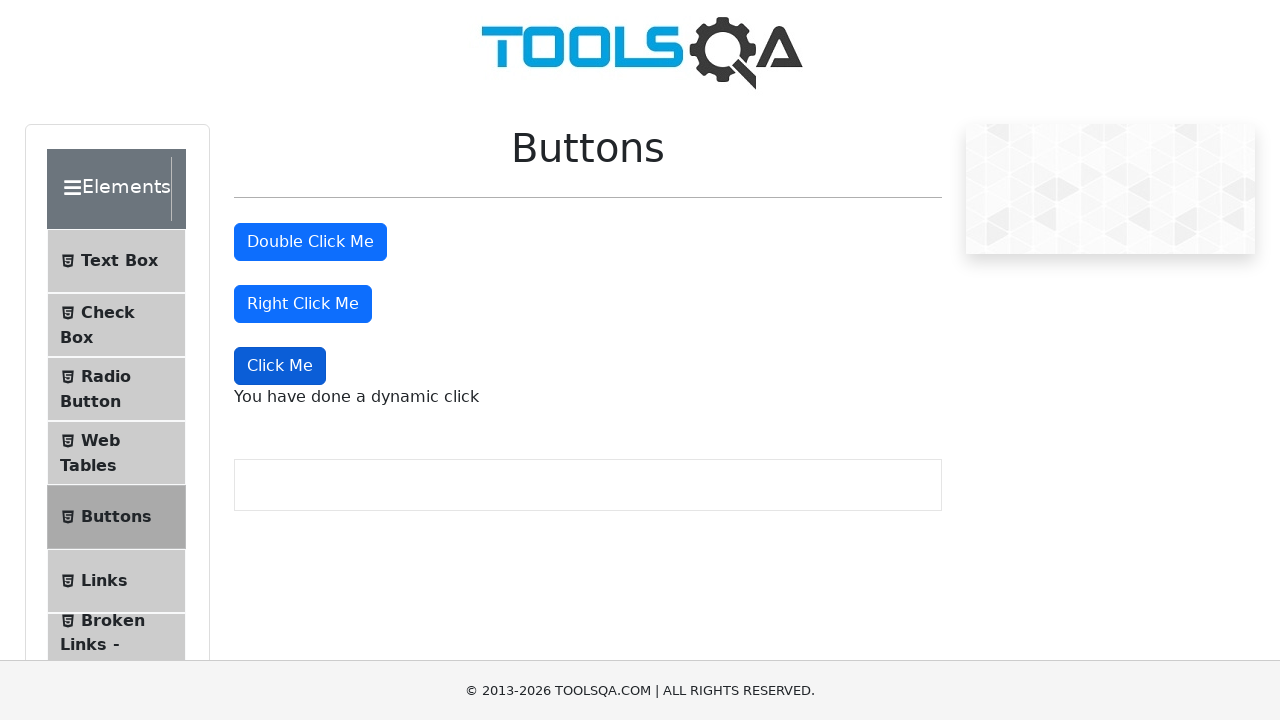

Dynamic click message element loaded
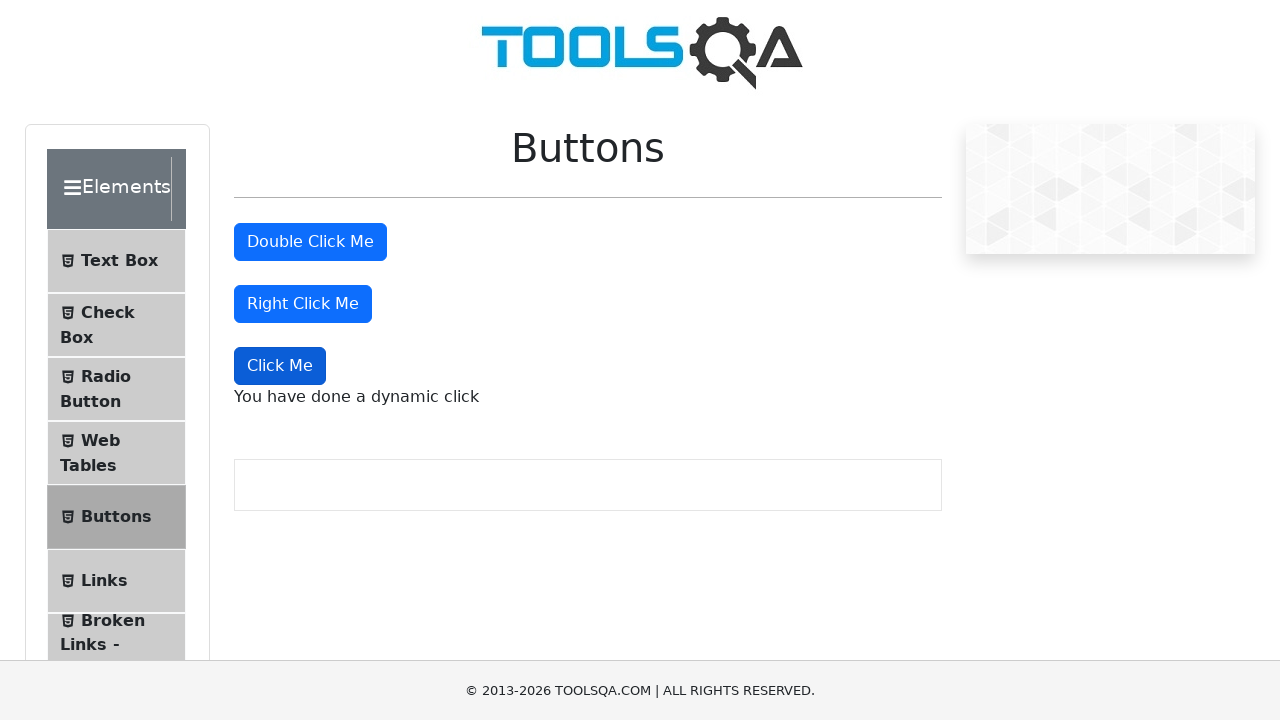

Retrieved dynamic click message: 'You have done a dynamic click'
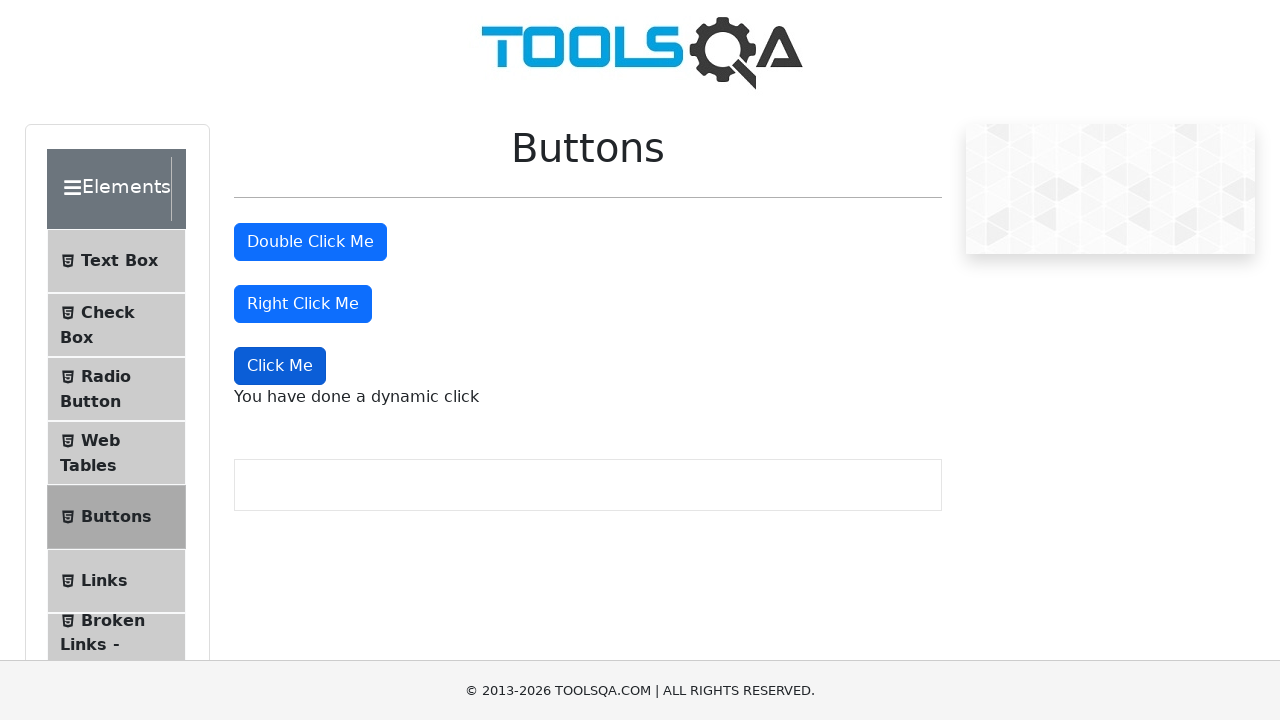

Verified success message matches expected text
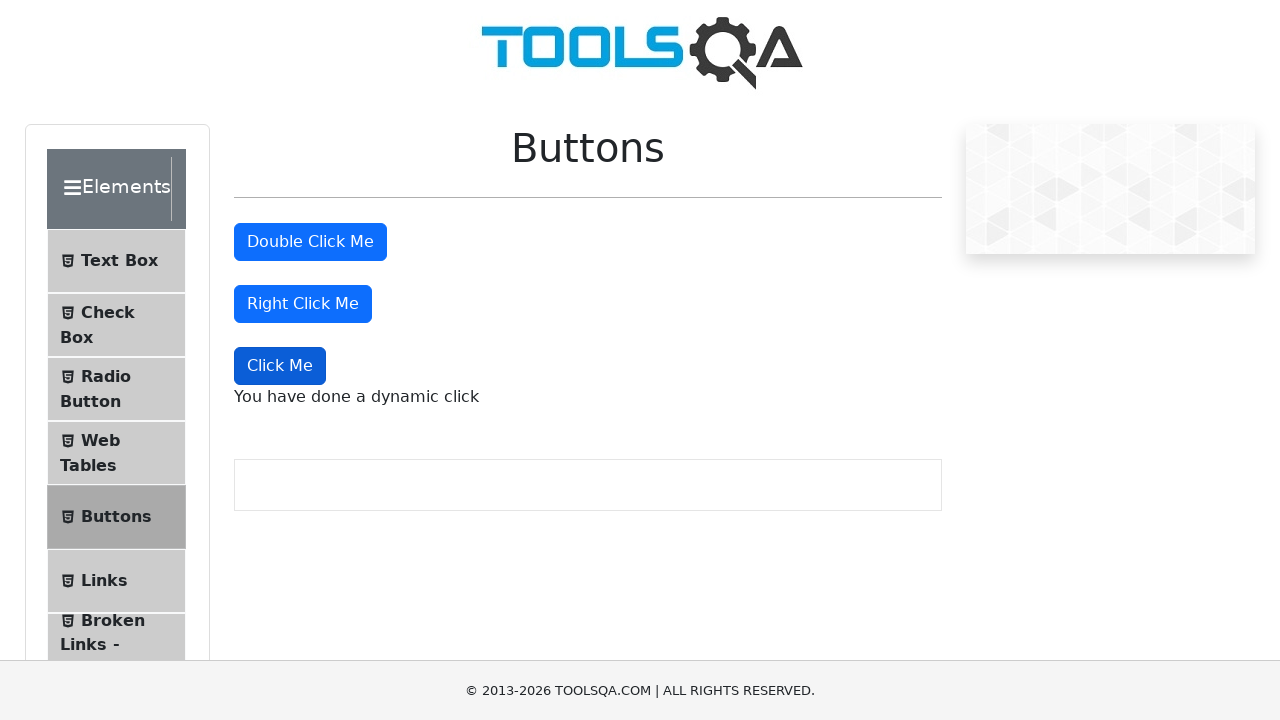

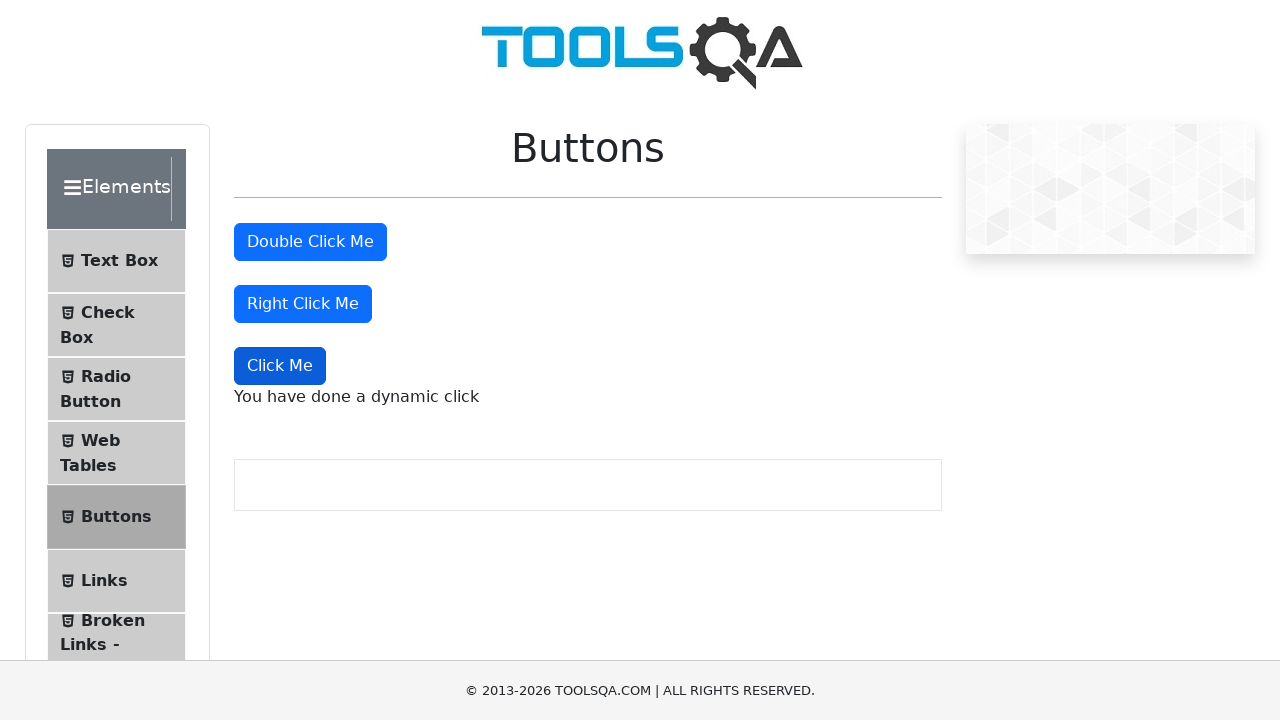